Tests JavaScript alert handling by clicking the JS Alert button and accepting the alert dialog that appears

Starting URL: https://the-internet.herokuapp.com/javascript_alerts

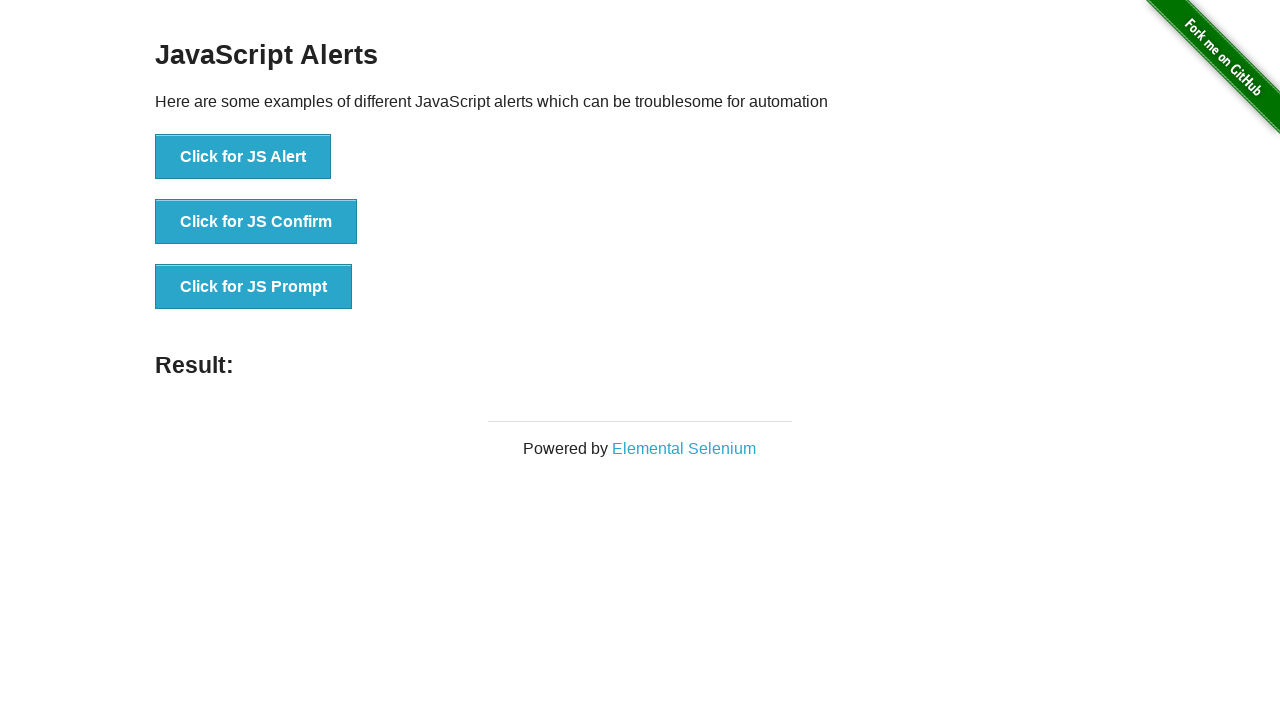

Clicked the 'Click for JS Alert' button at (243, 157) on xpath=//*[text()='Click for JS Alert']
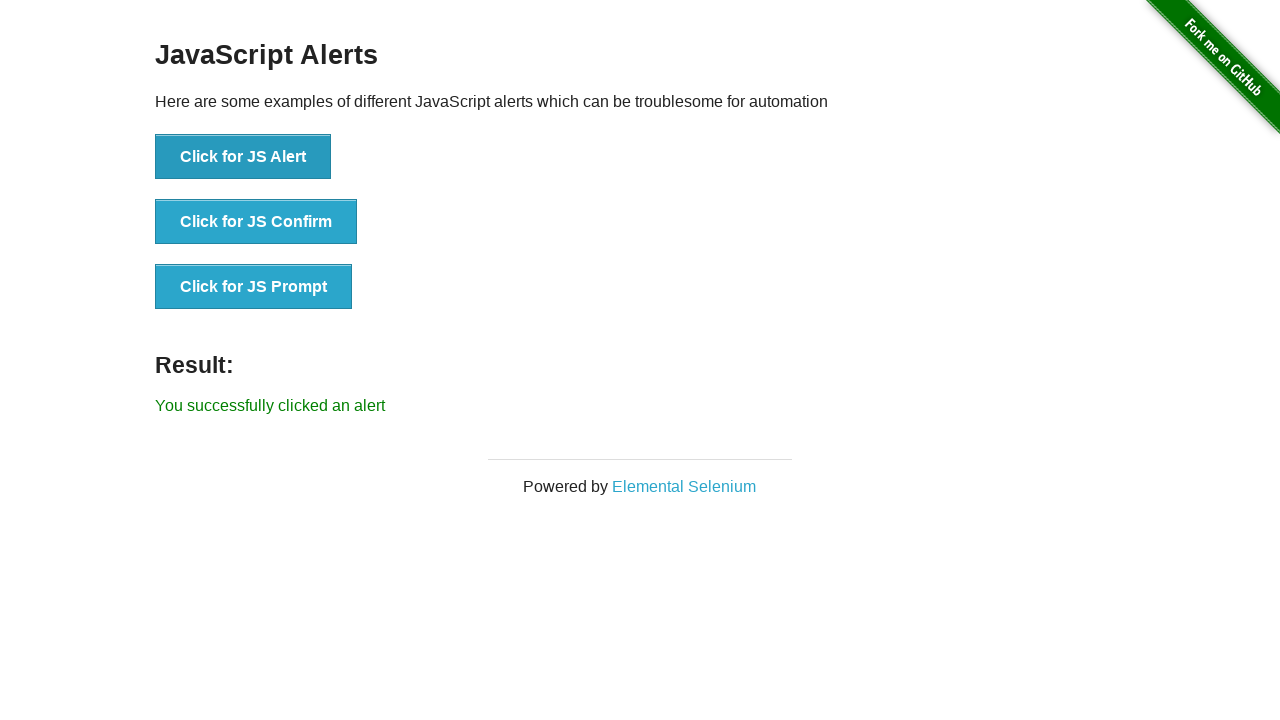

Set up dialog handler to accept alerts
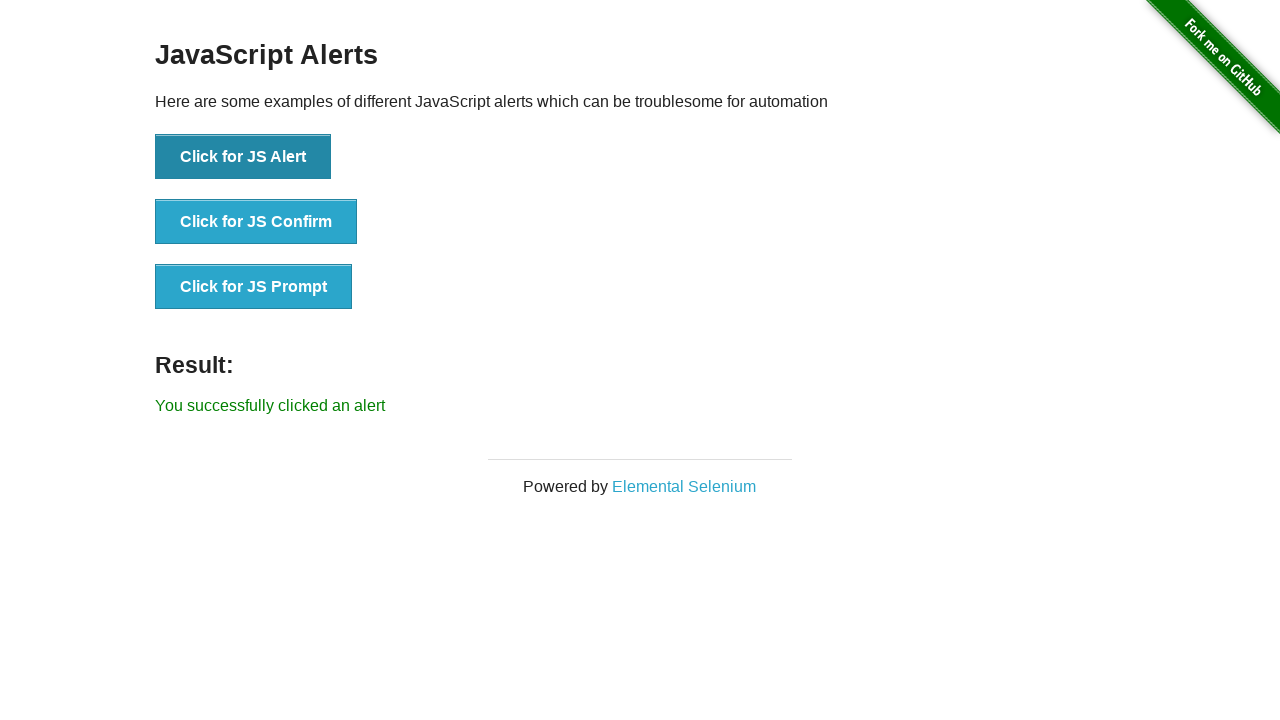

Clicked the JS Alert button again at (243, 157) on xpath=//button[text()='Click for JS Alert']
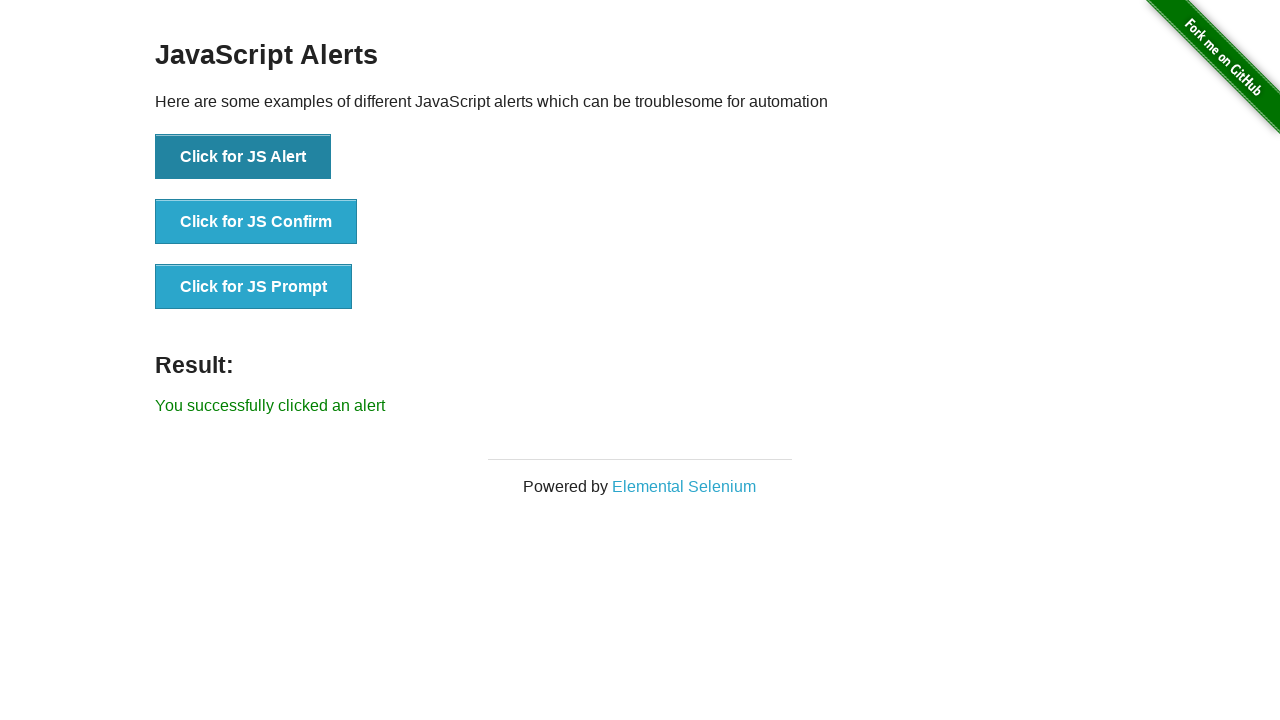

Waited for alert dialog to process
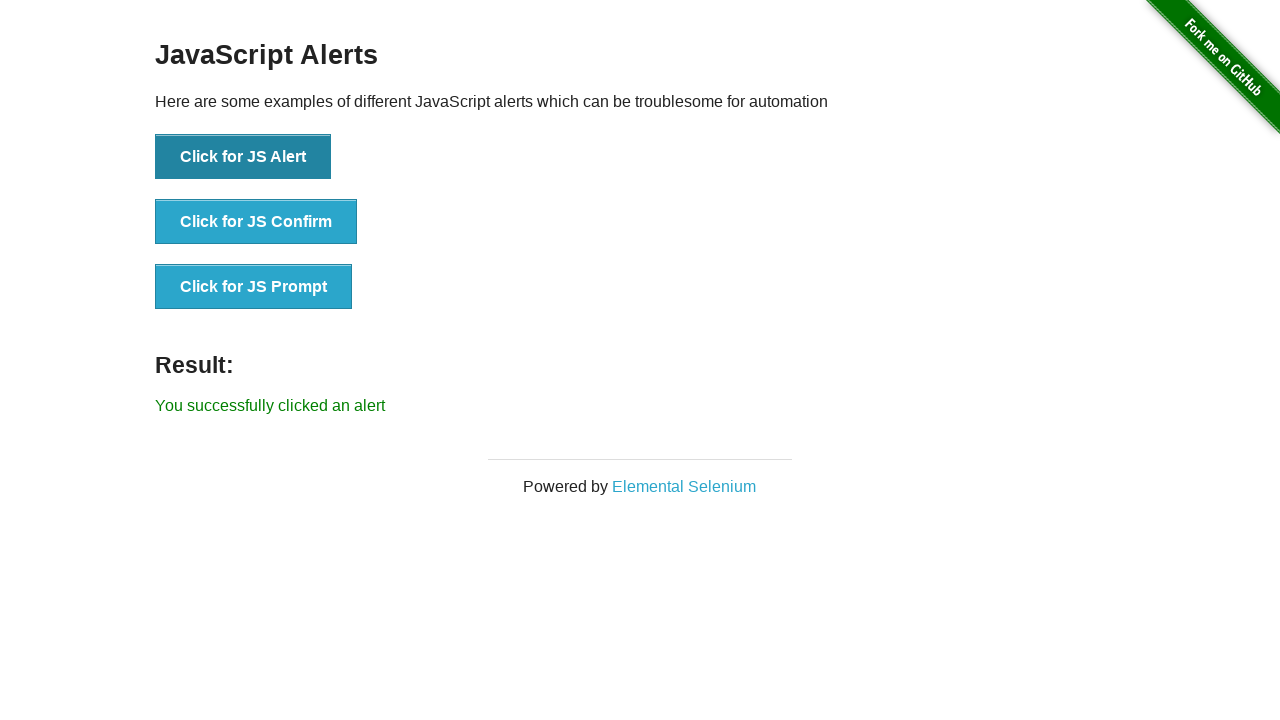

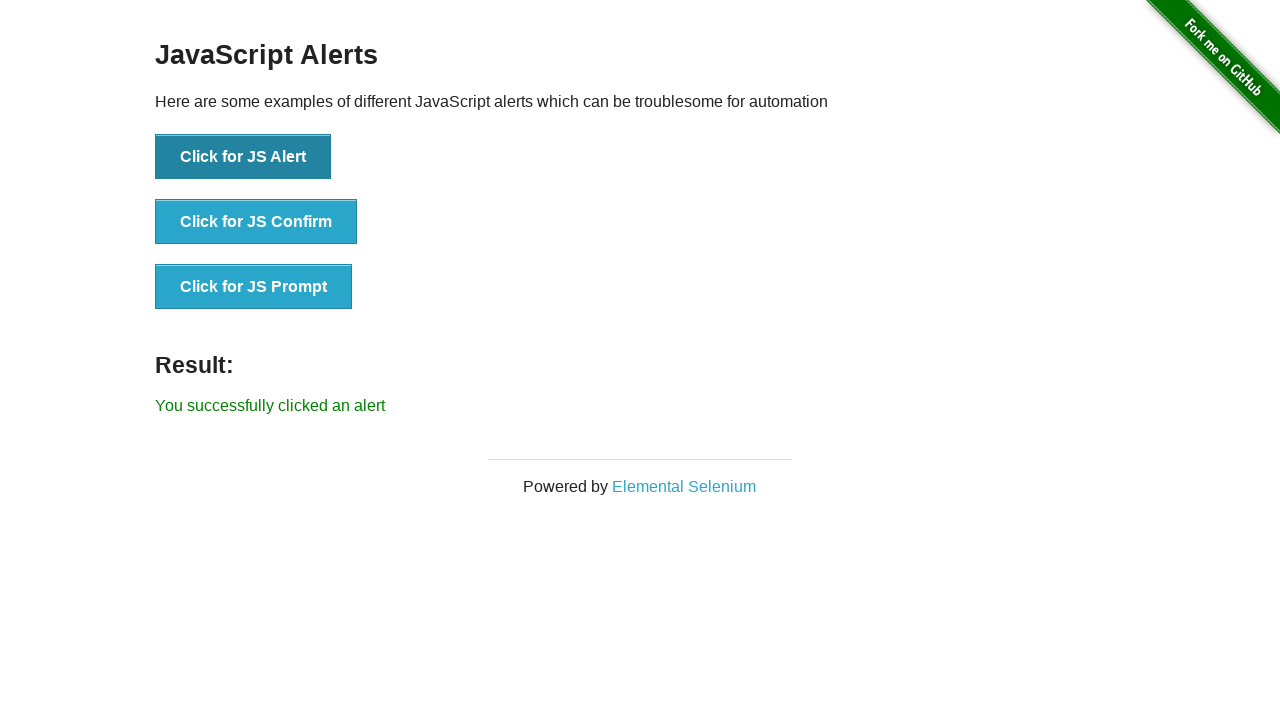